Adds a todo item, marks it as complete, then marks it as incomplete again

Starting URL: https://todomvc.com/examples/angular/dist/browser/#/all

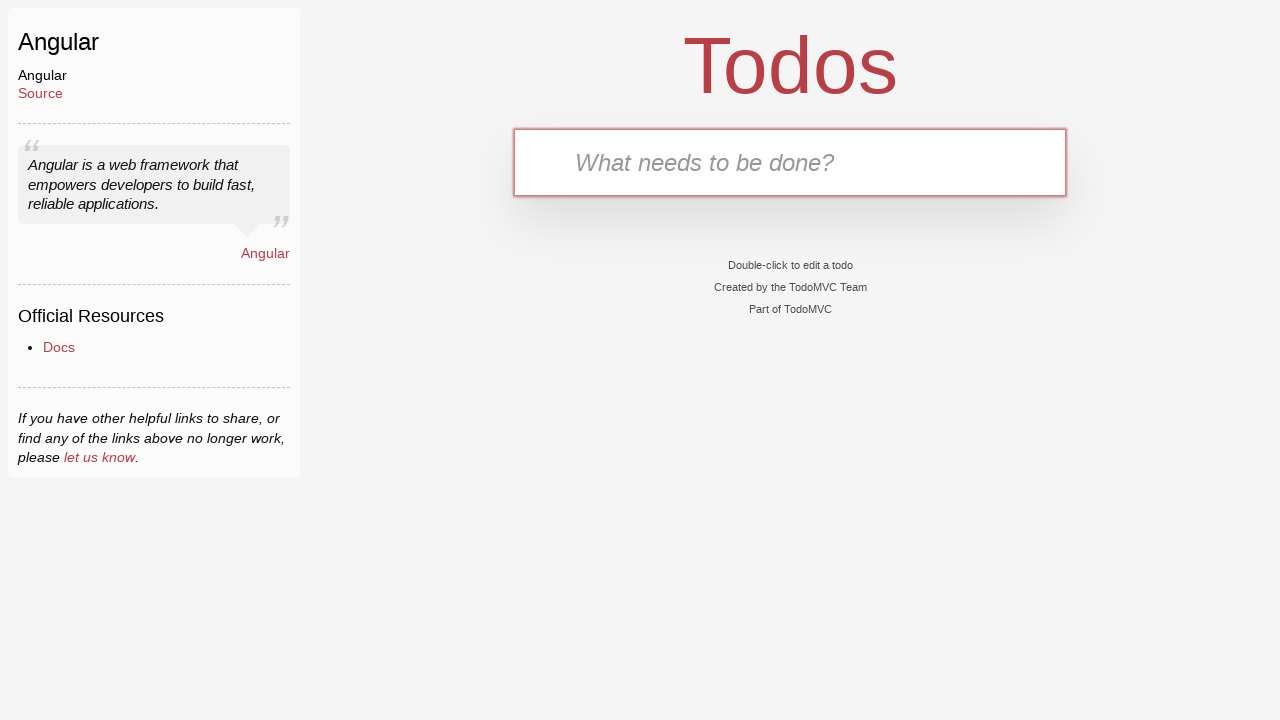

Filled new todo input field with 'buy milk' on .new-todo
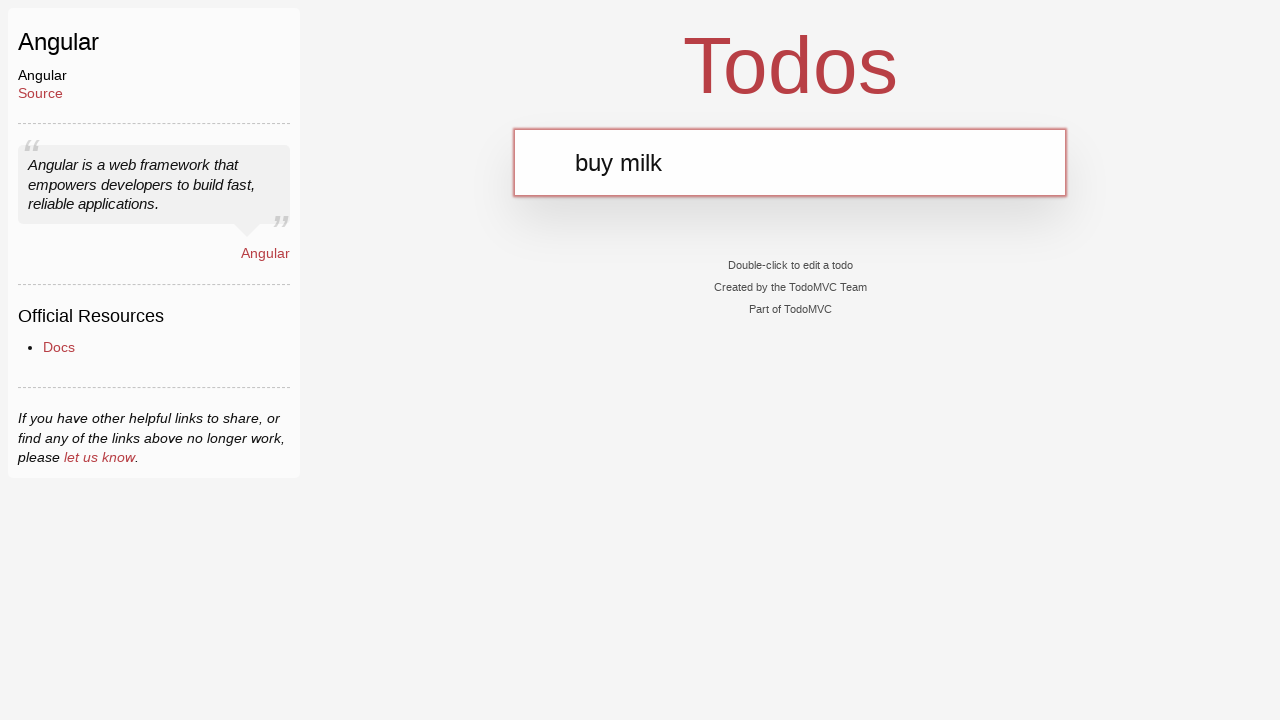

Pressed Enter to add todo item on .new-todo
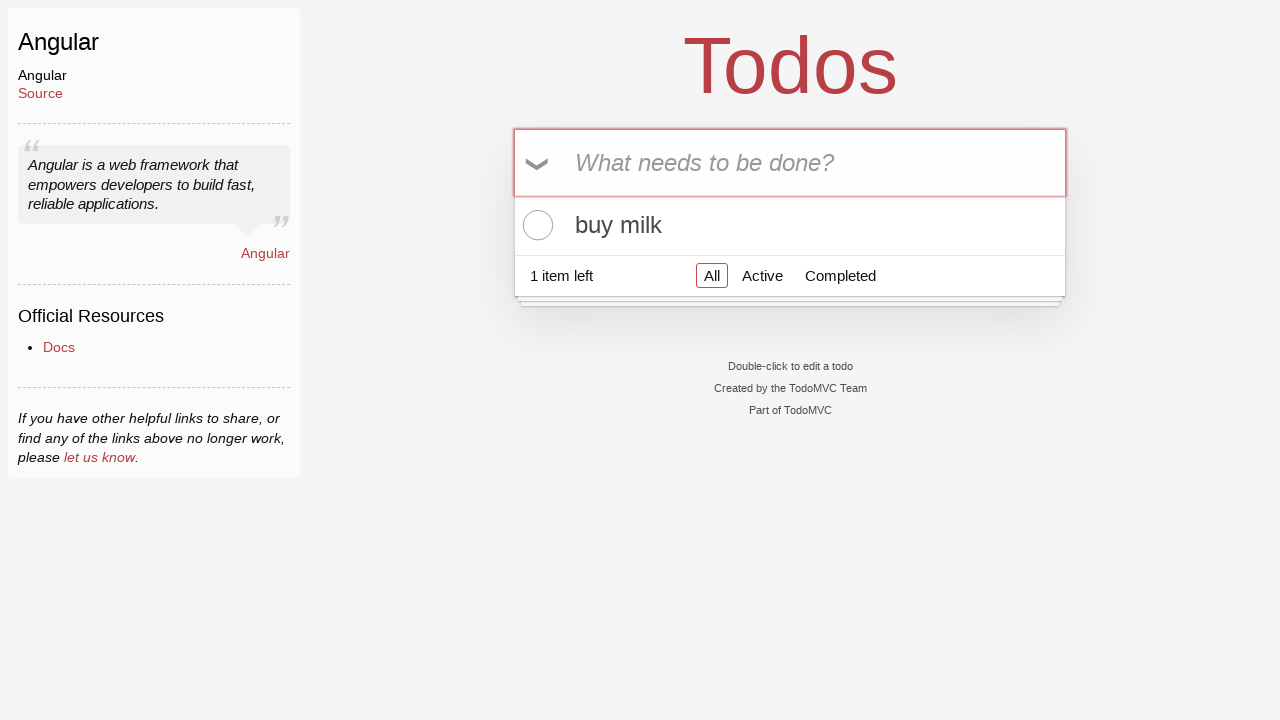

Clicked checkbox to mark todo item as complete at (535, 225) on .todo-list li:first-child input.toggle
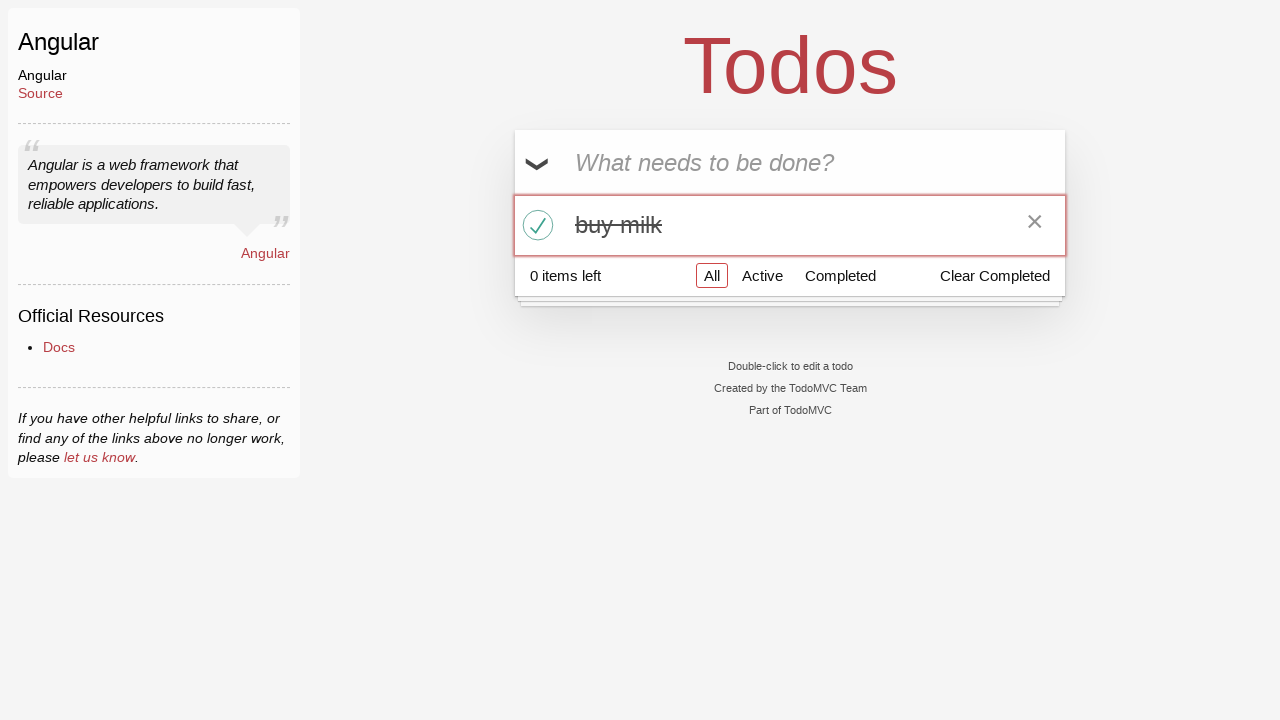

Clicked checkbox to mark todo item as incomplete at (535, 225) on .todo-list li:first-child input.toggle
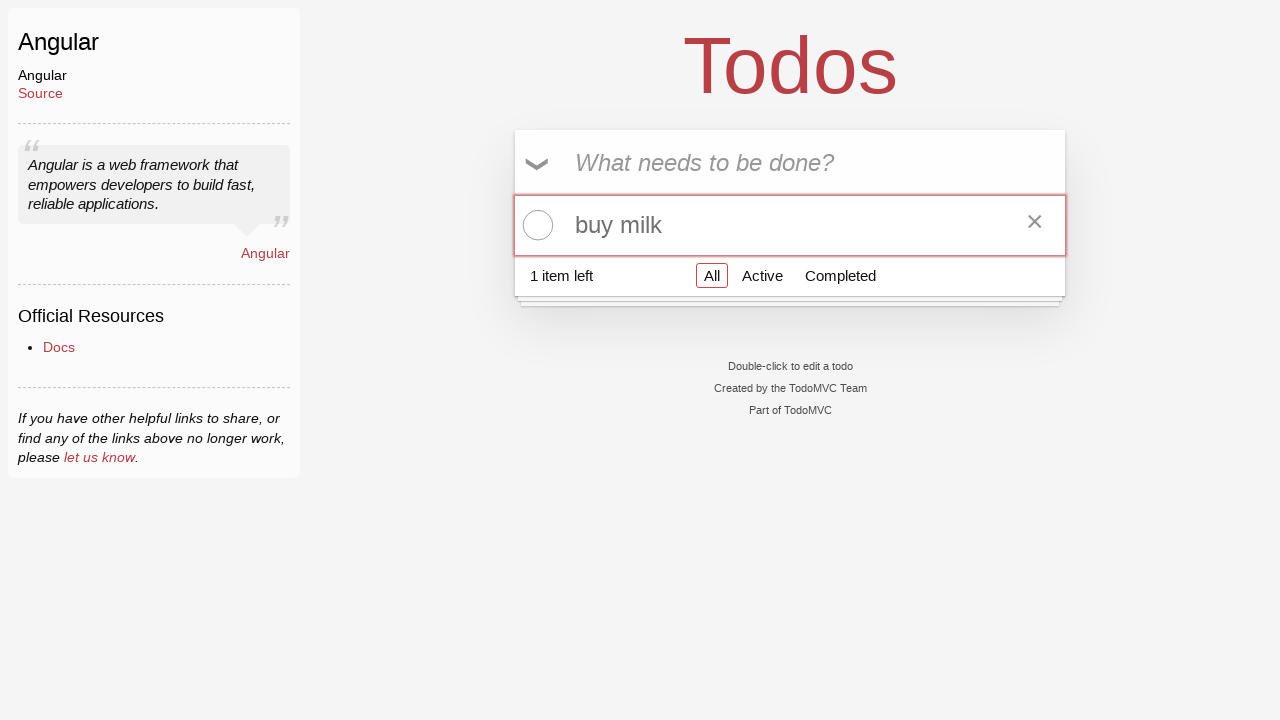

Verified todo item is no longer marked as completed
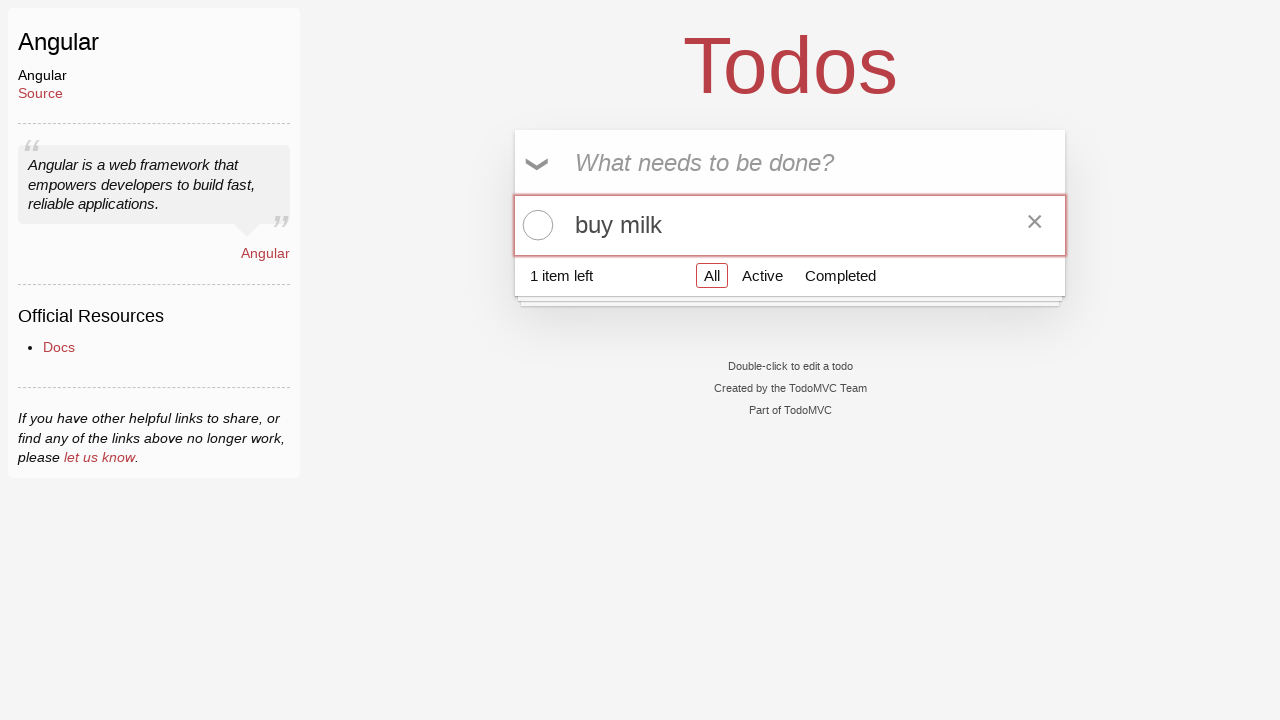

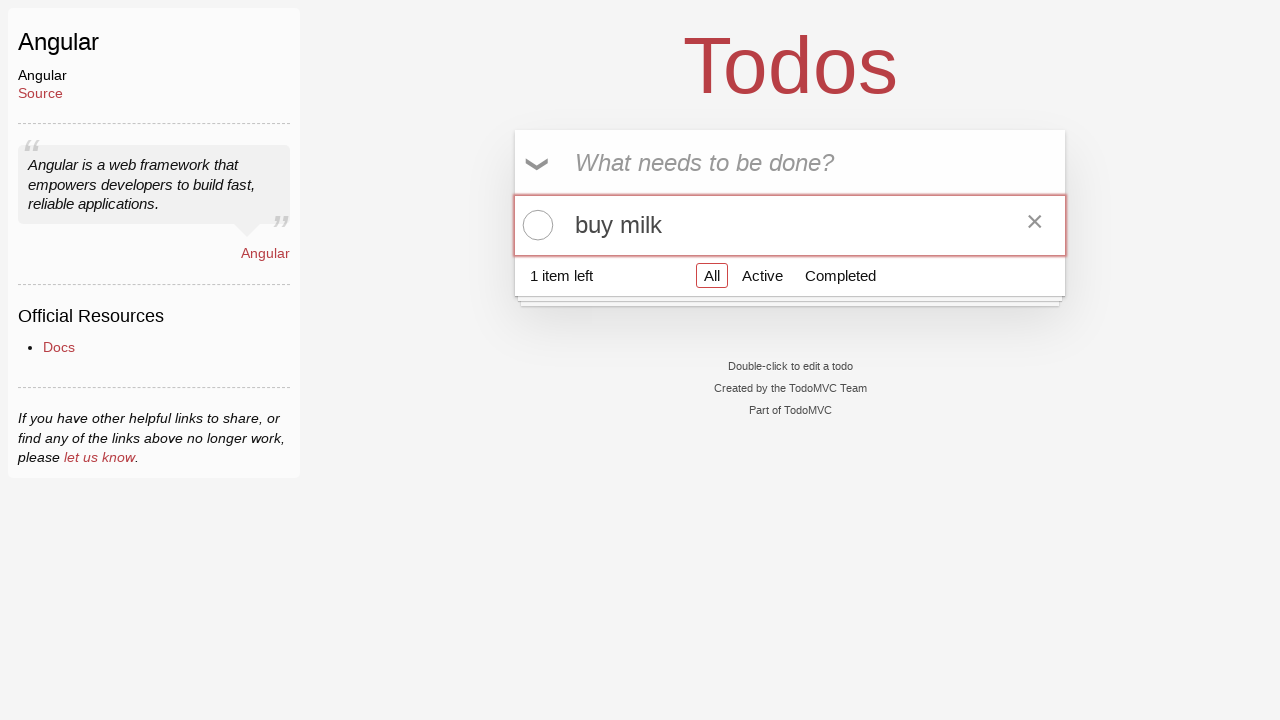